Fills out a Selenium practice form including first name, last name, gender, experience, date, profession, tools, continent, and commands fields using keyboard navigation

Starting URL: https://www.techlistic.com/p/selenium-practice-form.html

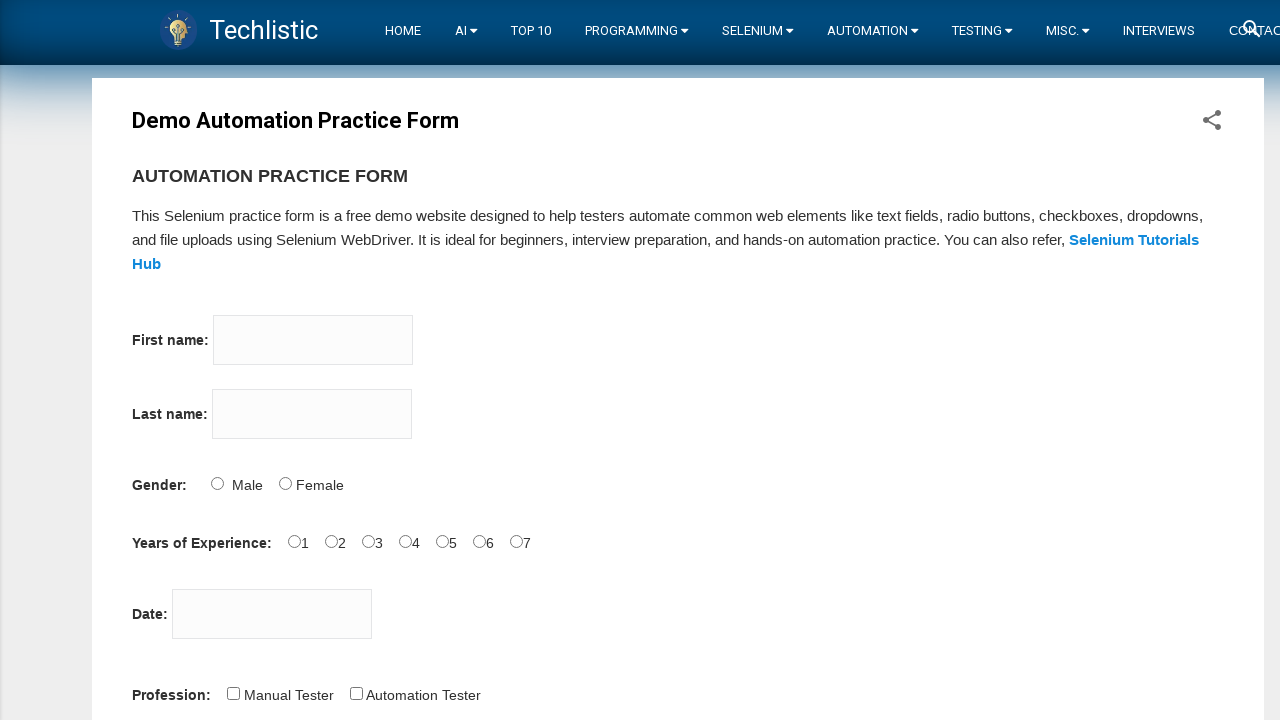

Filled firstname field with 'Erol' on input[name='firstname']
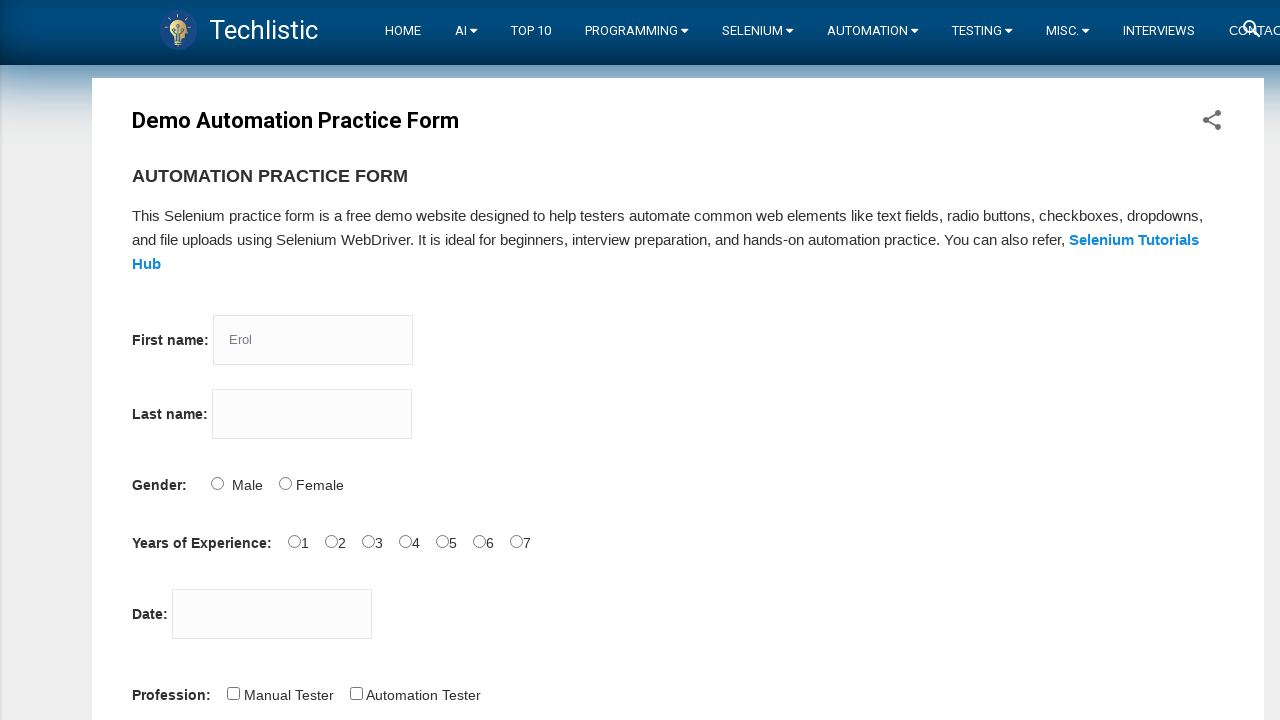

Filled lastname field with 'Evren' on input[name='lastname']
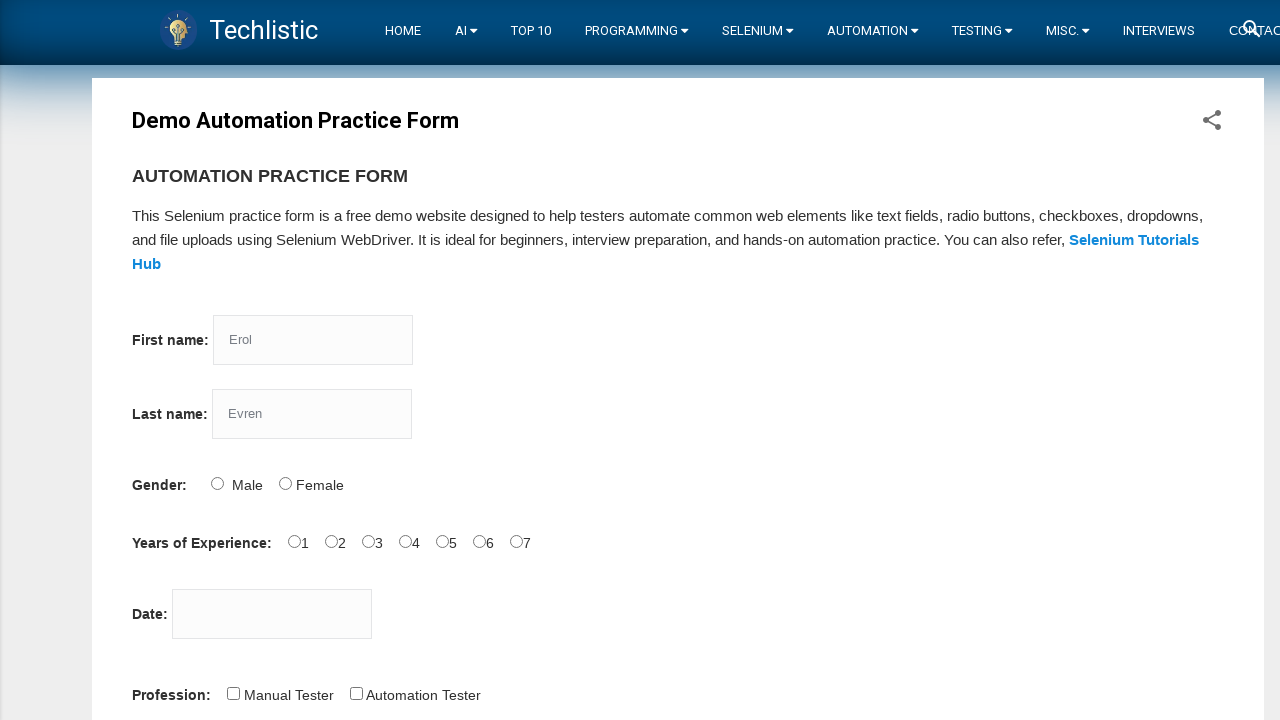

Selected Male gender radio button at (217, 483) on input#sex-0
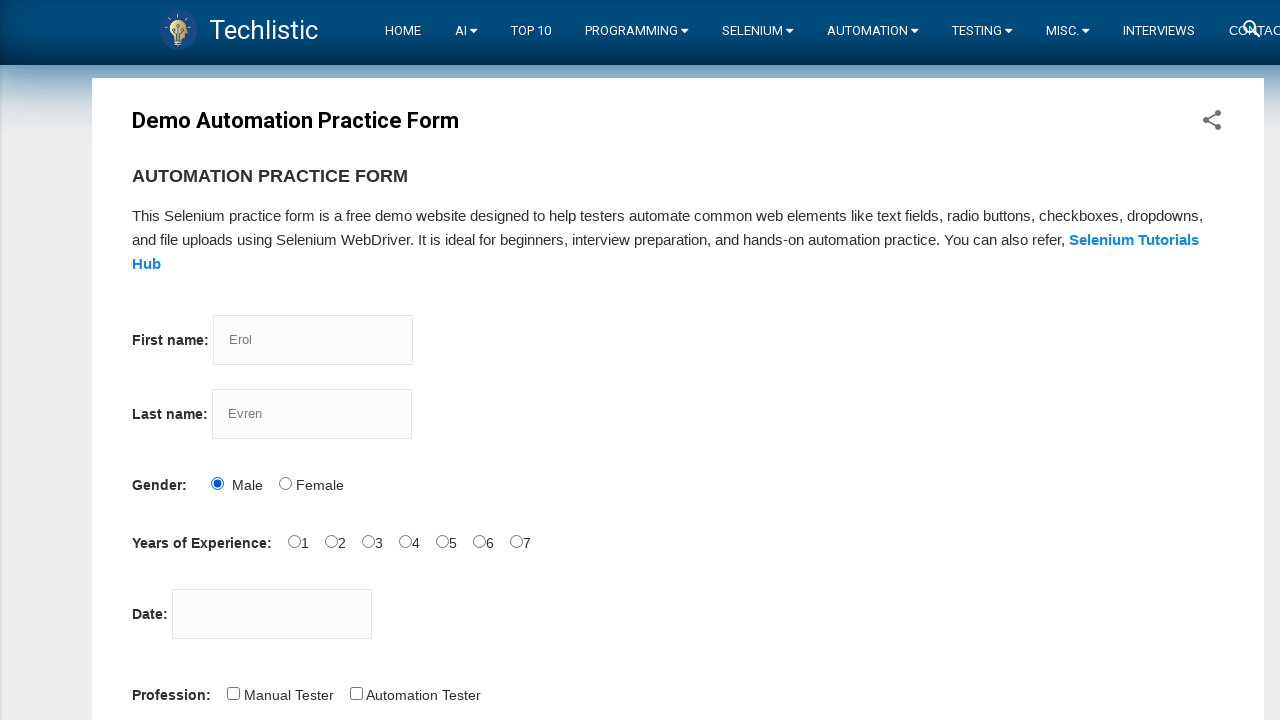

Selected 3 years experience at (368, 541) on input#exp-2
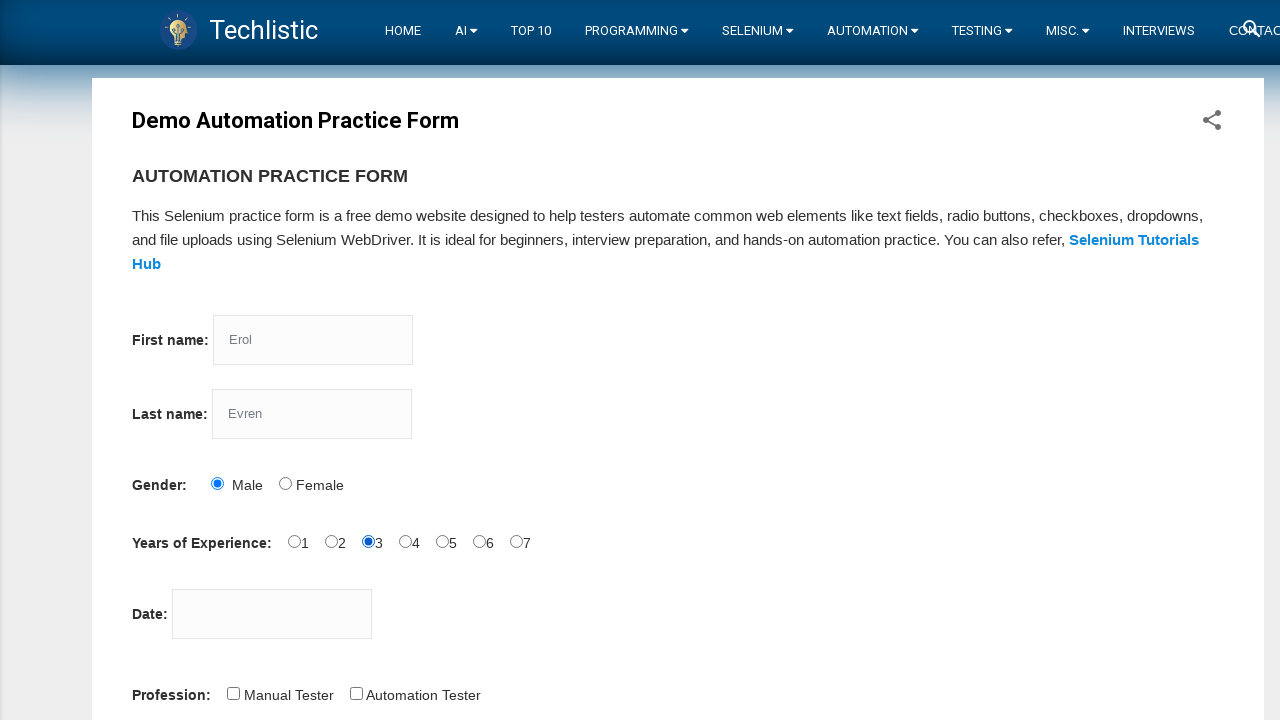

Filled date field with '12/12/2022' on input#datepicker
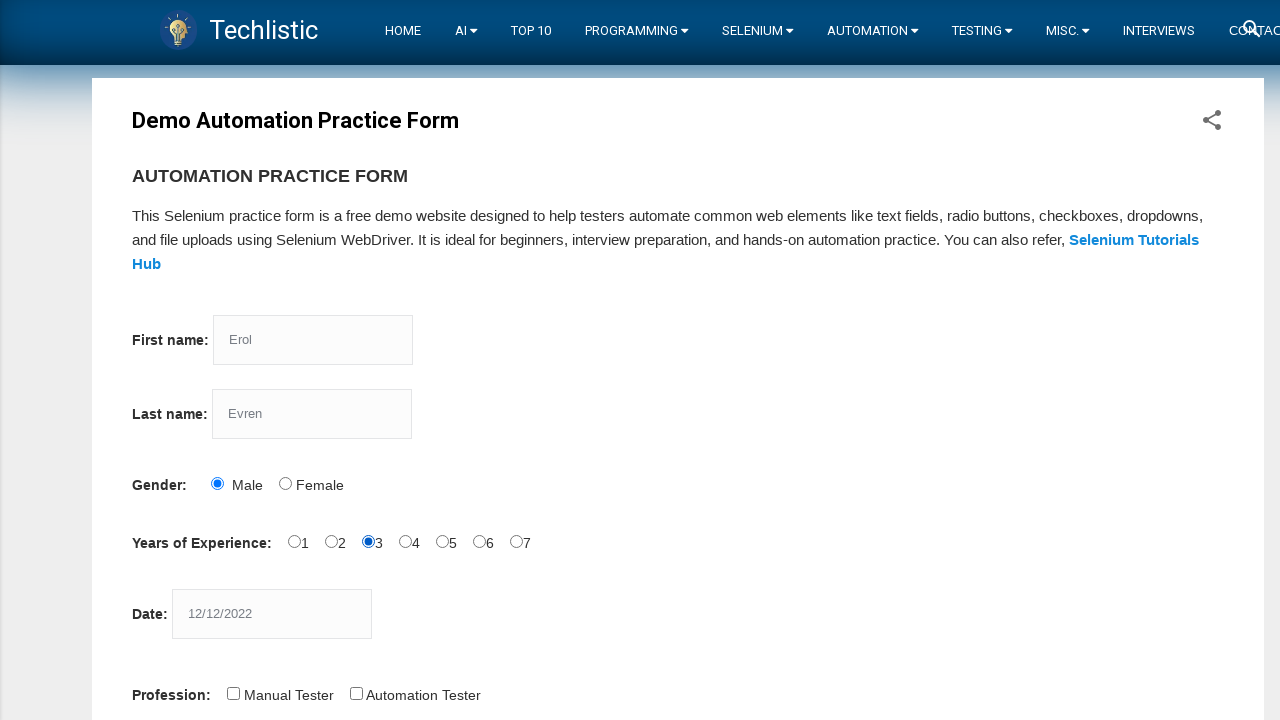

Selected Automation Tester profession at (356, 693) on input#profession-1
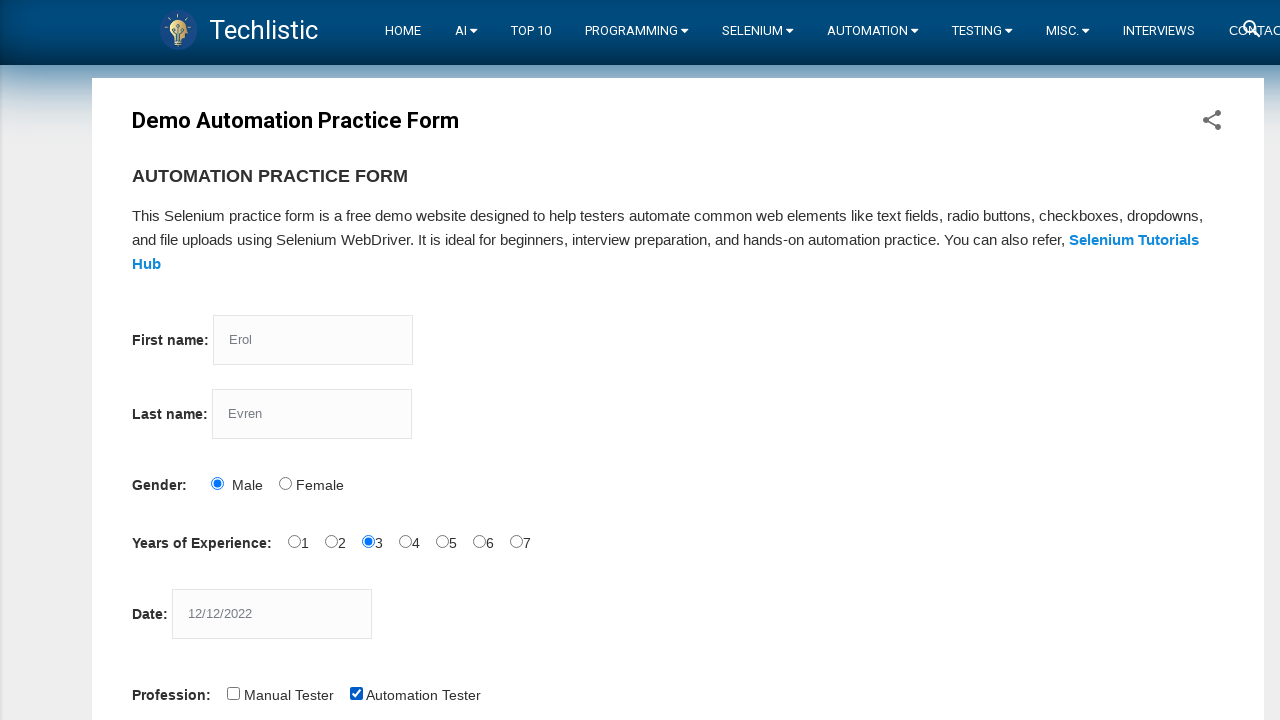

Selected Selenium Webdriver tool at (446, 360) on input#tool-2
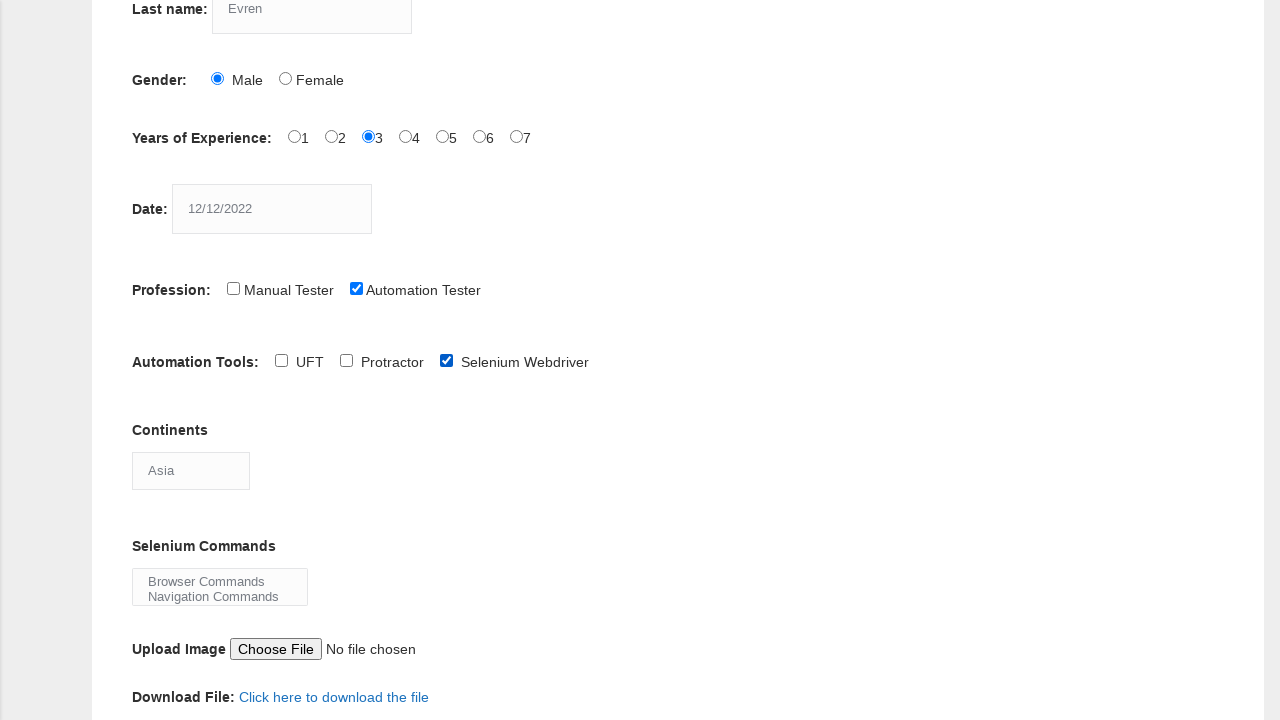

Selected Africa from continent dropdown on select#continents
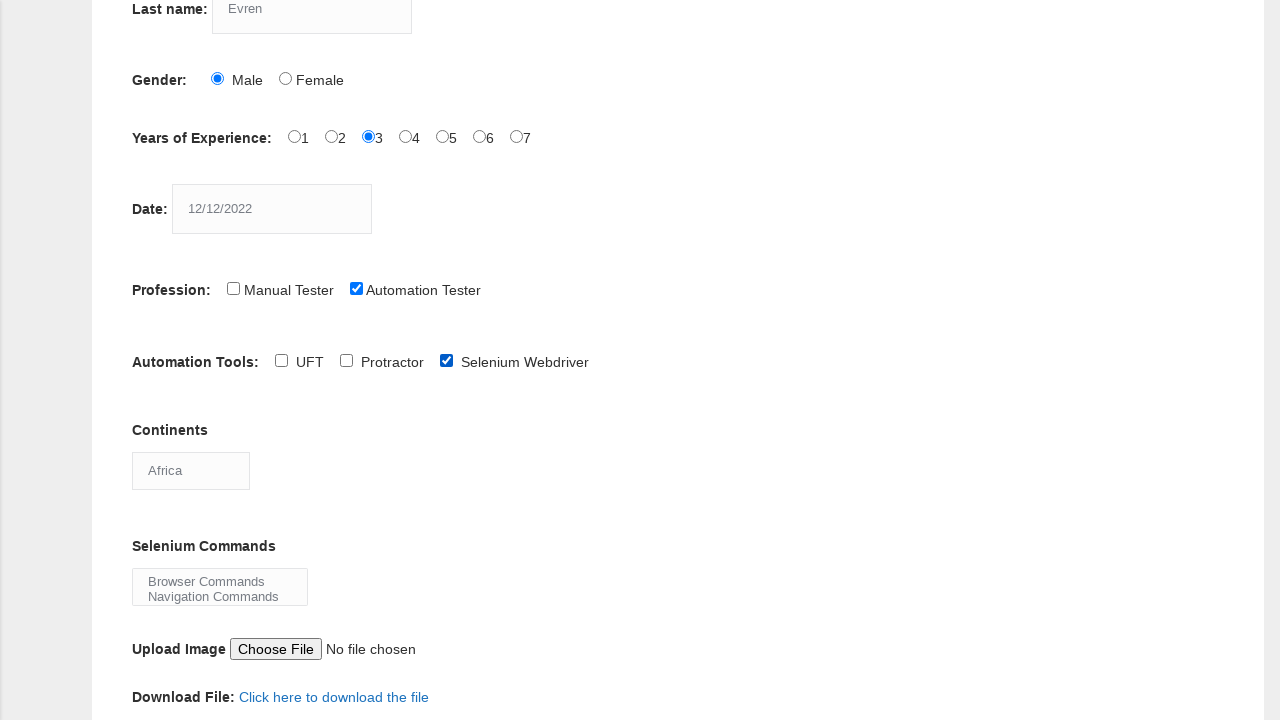

Selected Browser Commands and Navigation Commands from selenium commands dropdown on select#selenium_commands
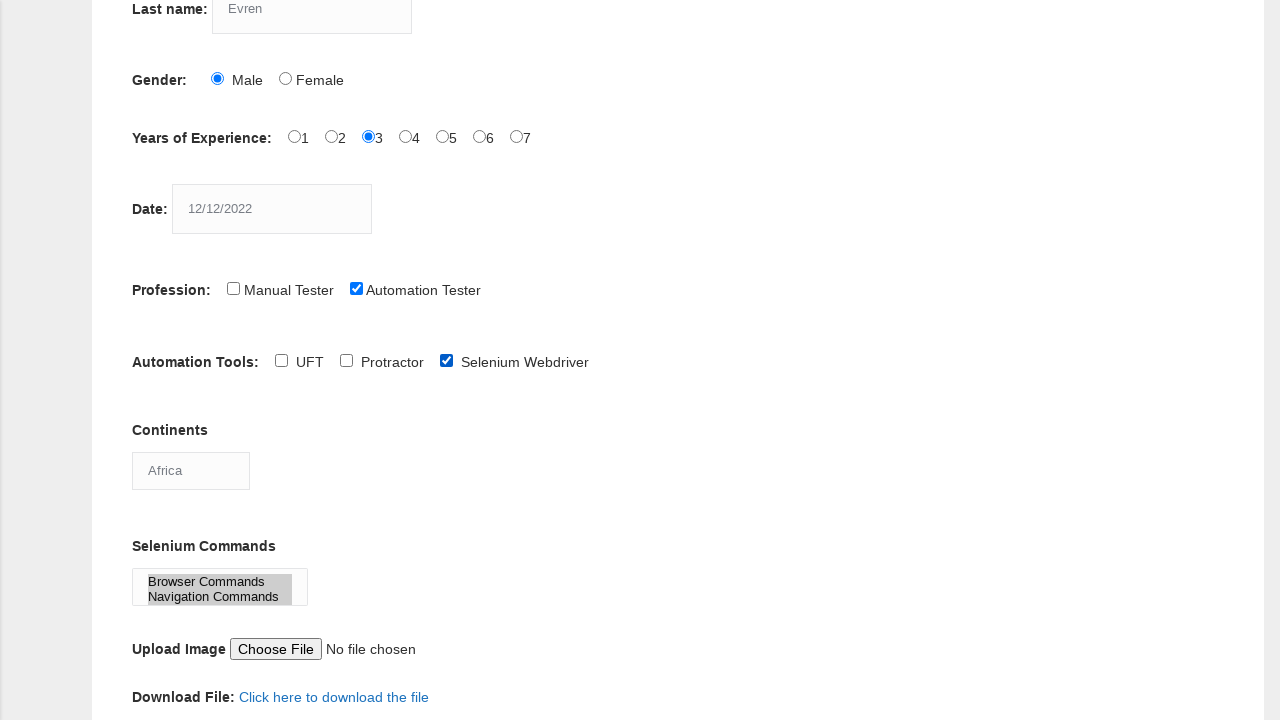

Clicked submit button to complete form at (157, 360) on button#submit
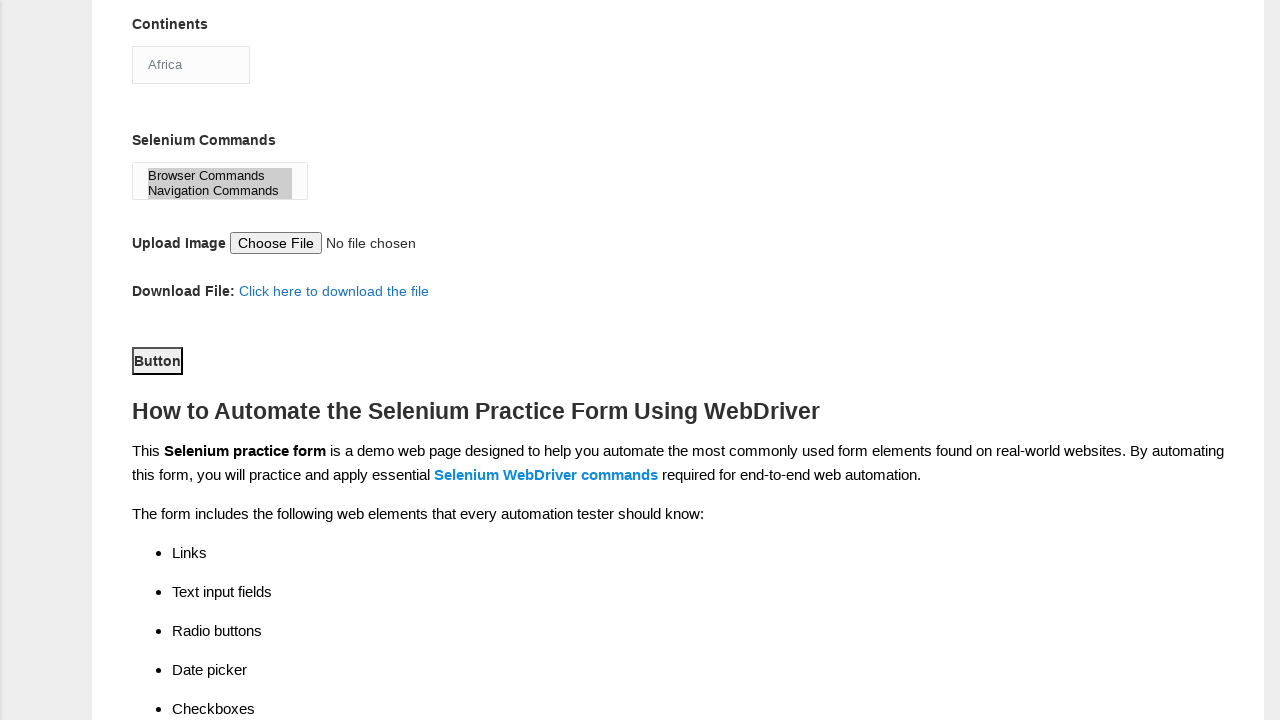

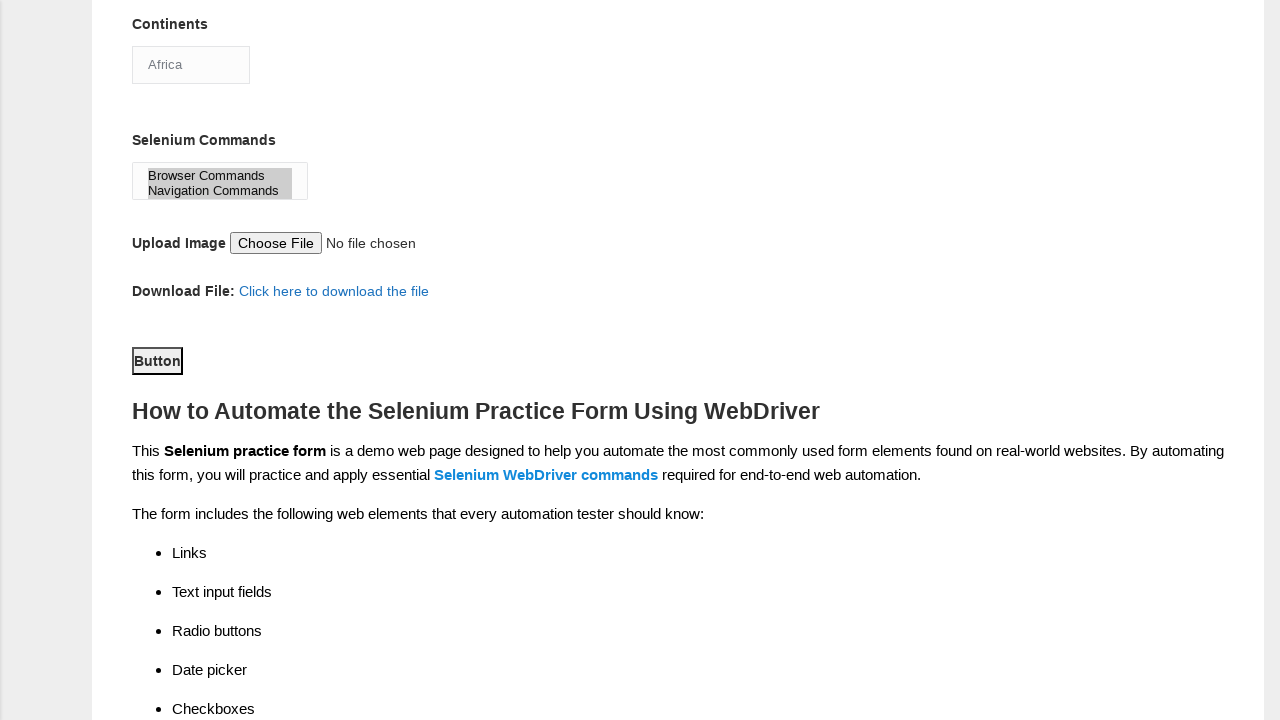